Tests the SpiceJet flight booking page by clicking on the Round Trip option and verifying that the return date field becomes enabled/visible after selection.

Starting URL: https://book.spicejet.com/search.aspx

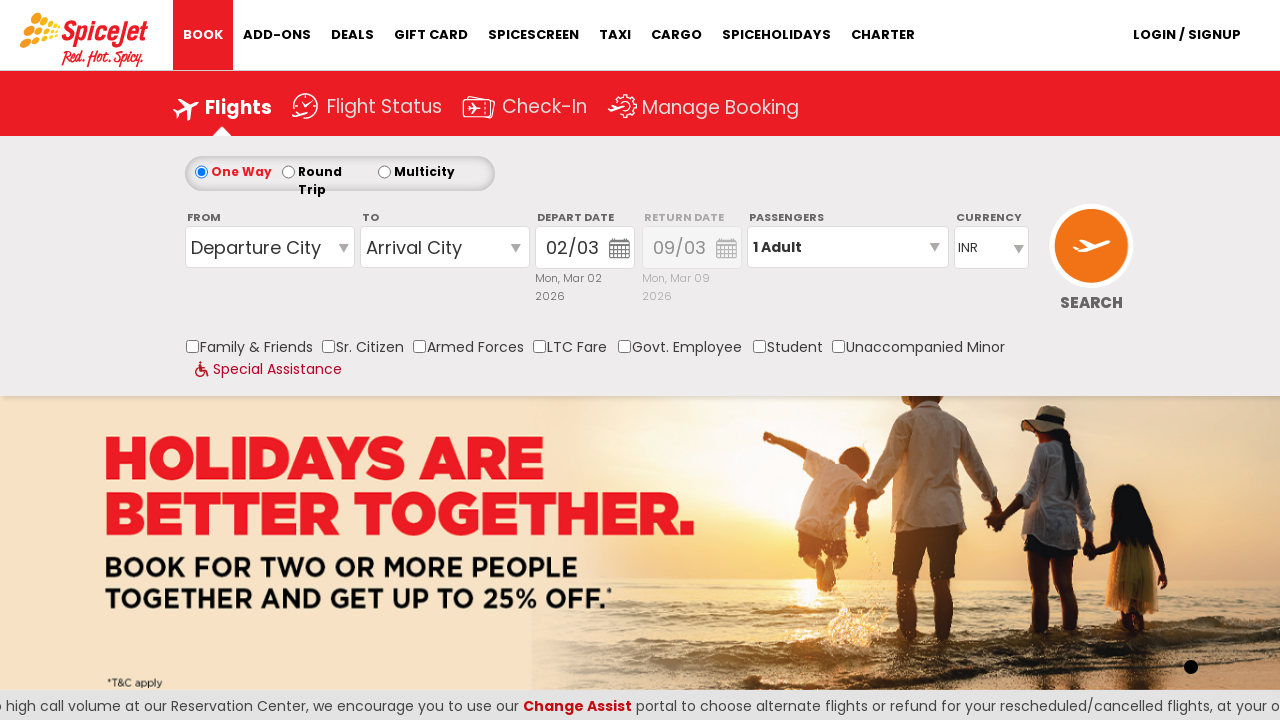

Clicked on Round Trip option at (336, 170) on label[for='ControlGroupSearchView_AvailabilitySearchInputSearchView_RoundTrip']
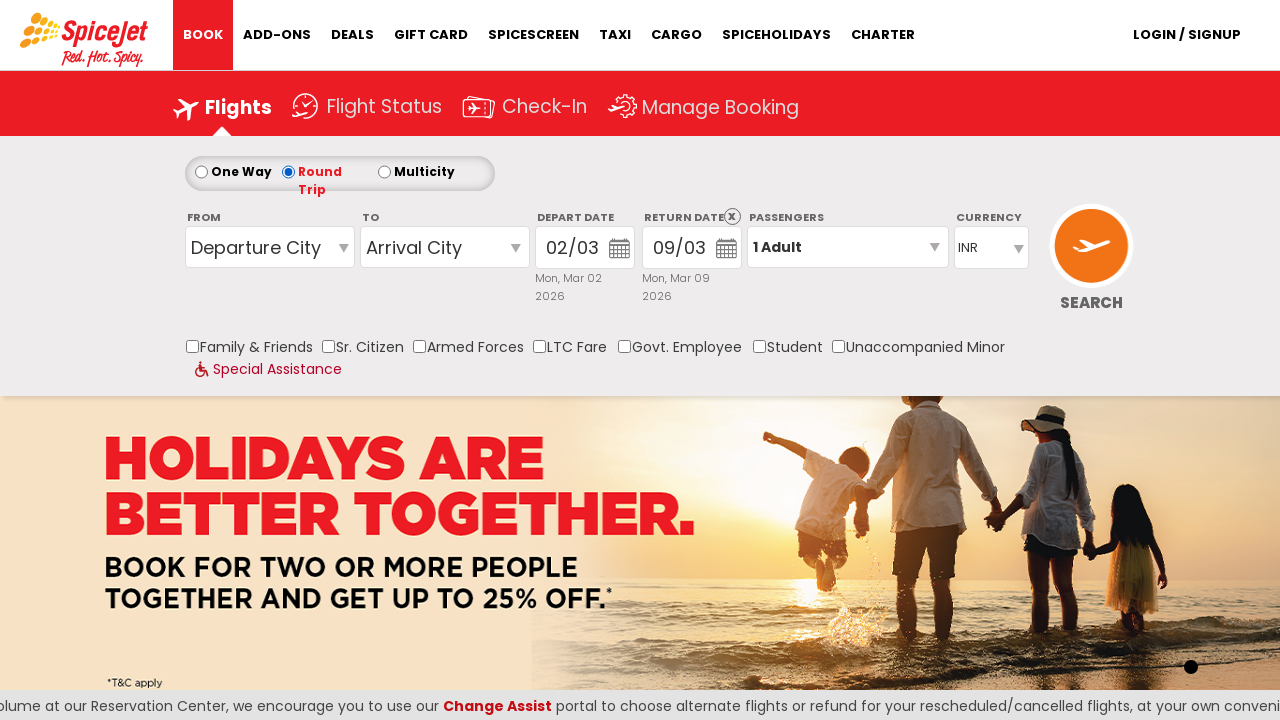

Return date field element appeared/became visible
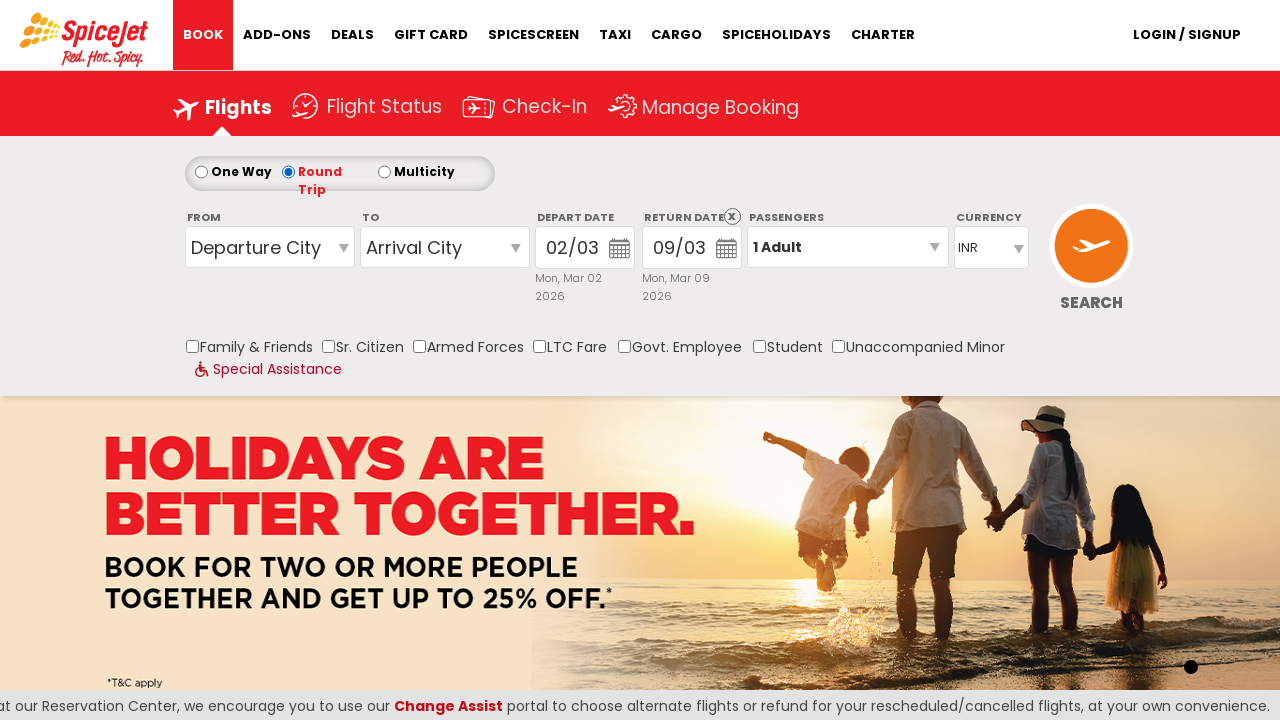

Located return date field element
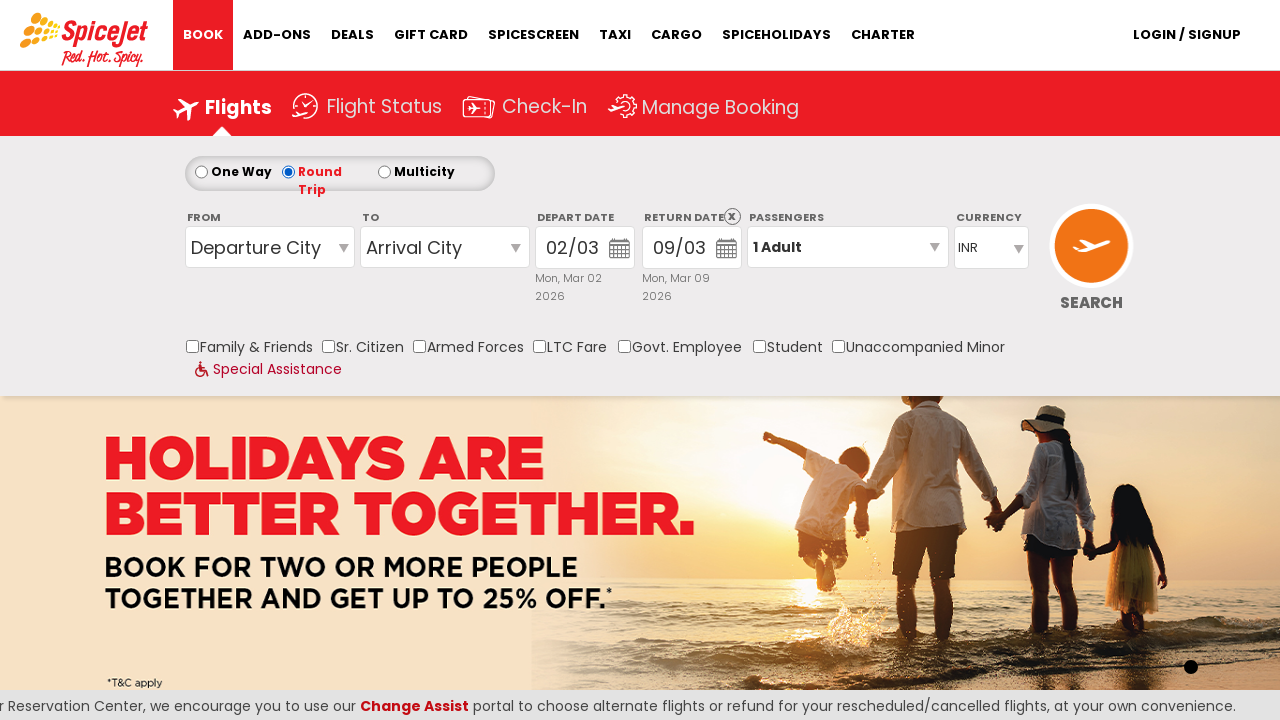

Retrieved style attribute from return date field
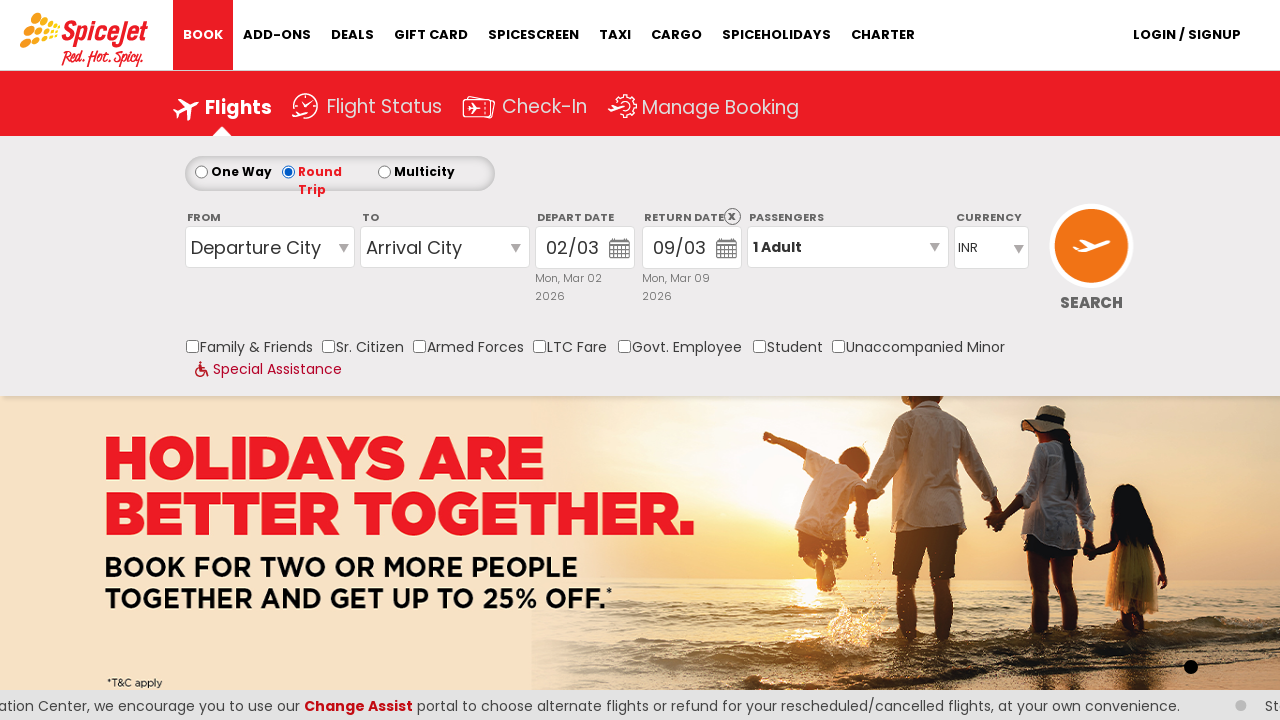

Verified return date field is enabled - style attribute contains '1'
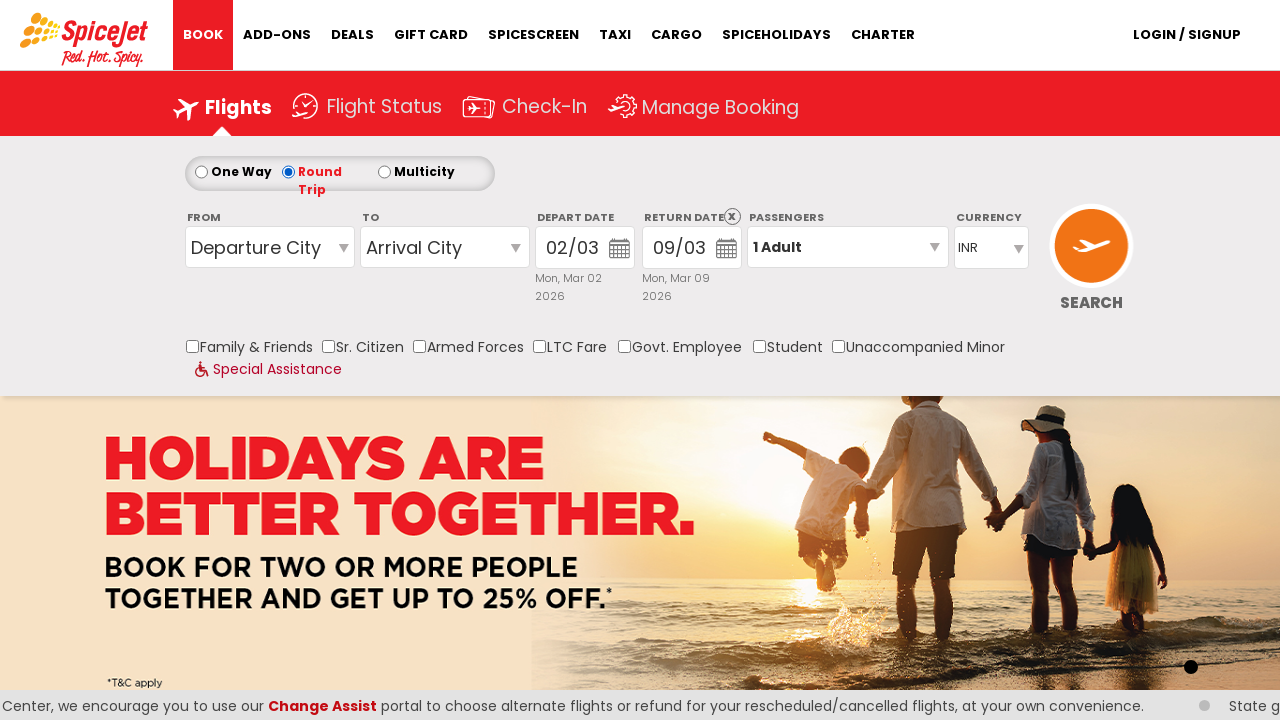

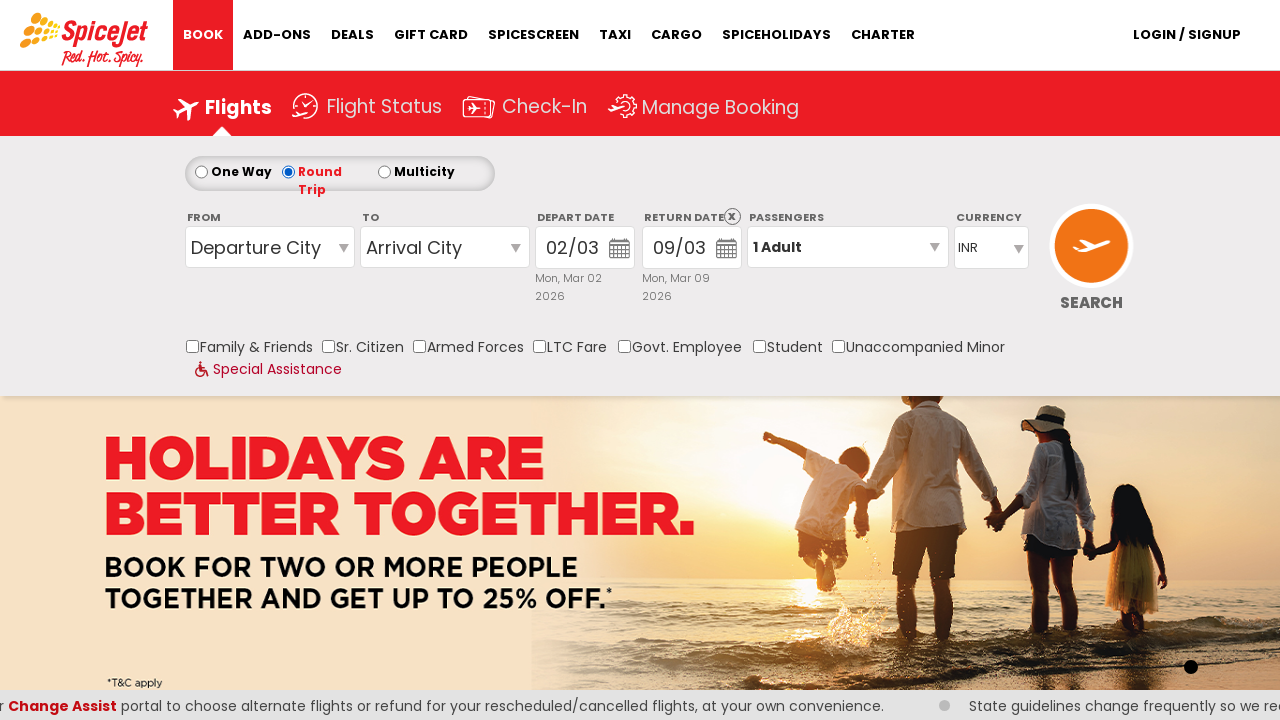